Tests completing a task while on the Active filter

Starting URL: https://todomvc4tasj.herokuapp.com

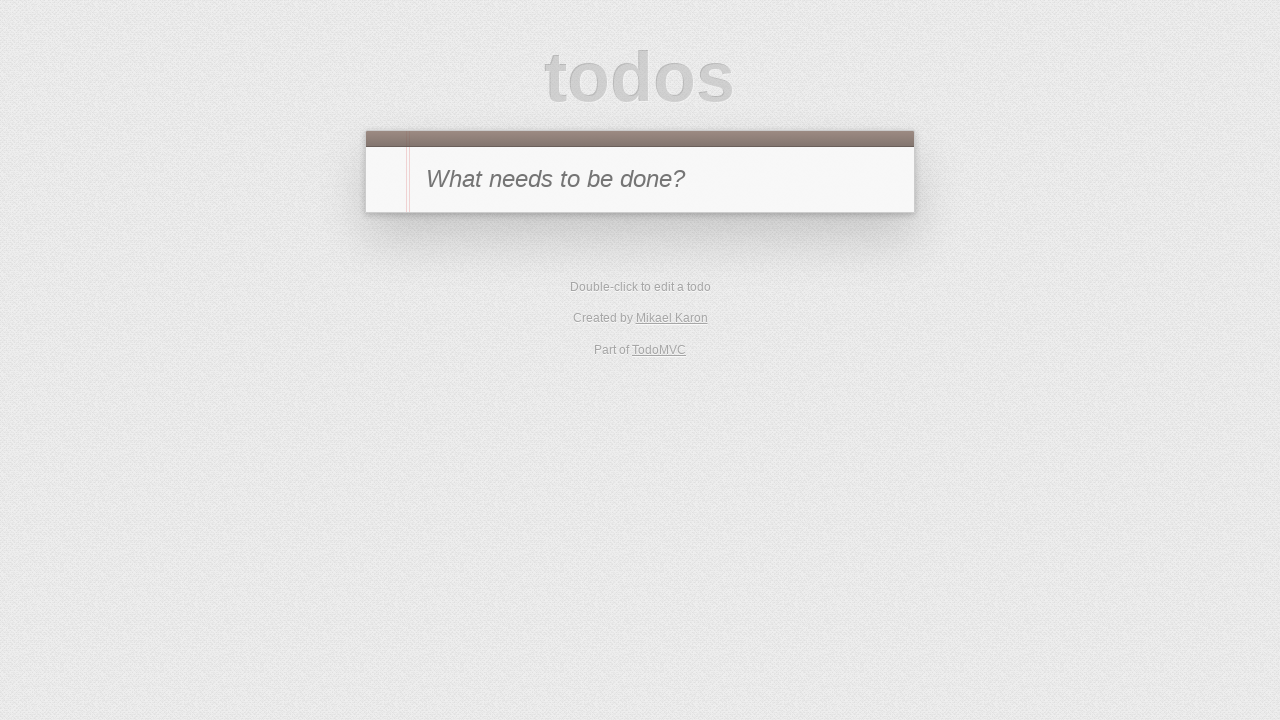

Filled new todo input with '1' on #new-todo
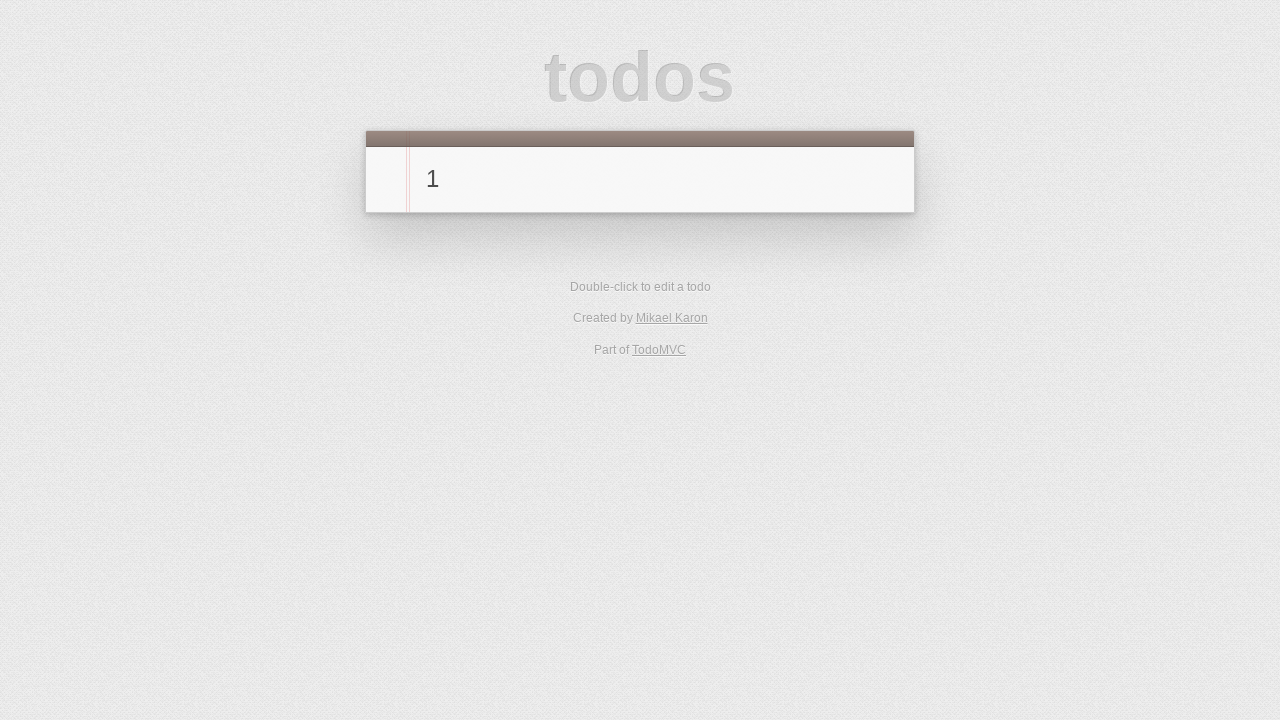

Pressed Enter to create the task on #new-todo
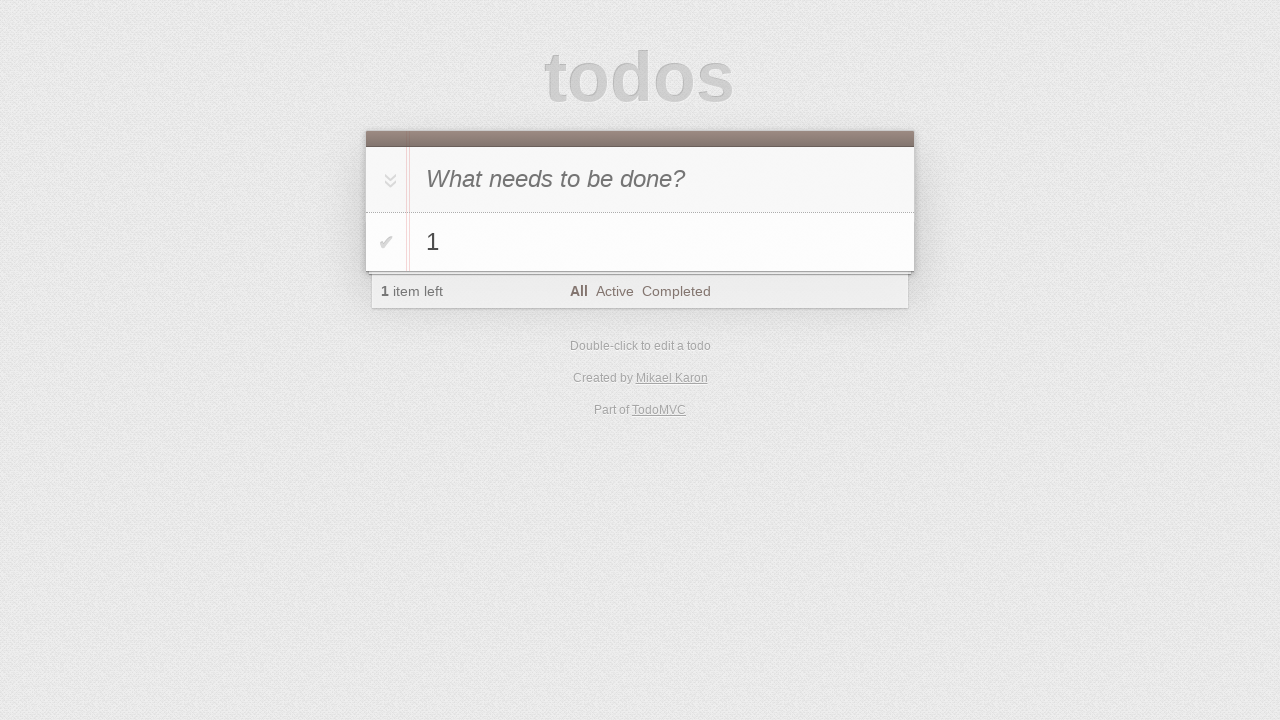

Clicked on Active filter at (614, 291) on [href='#/active']
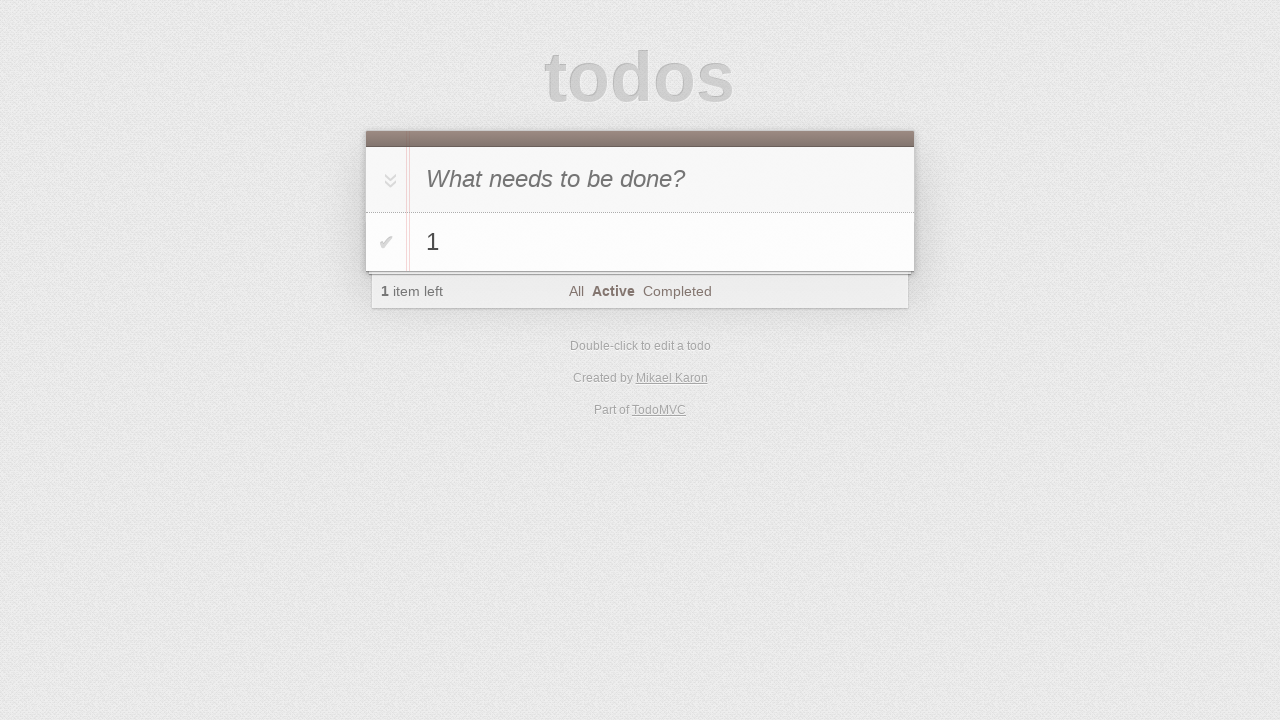

Toggled task '1' to completed at (386, 242) on li:has-text('1') .toggle
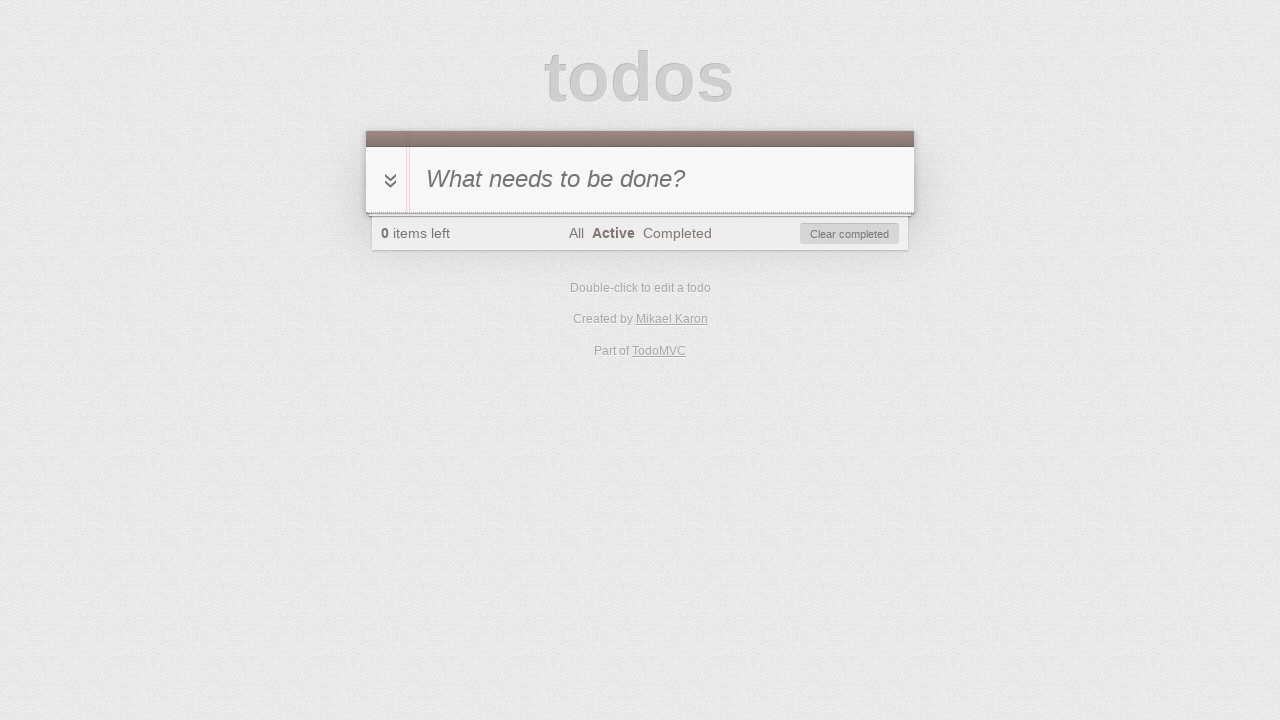

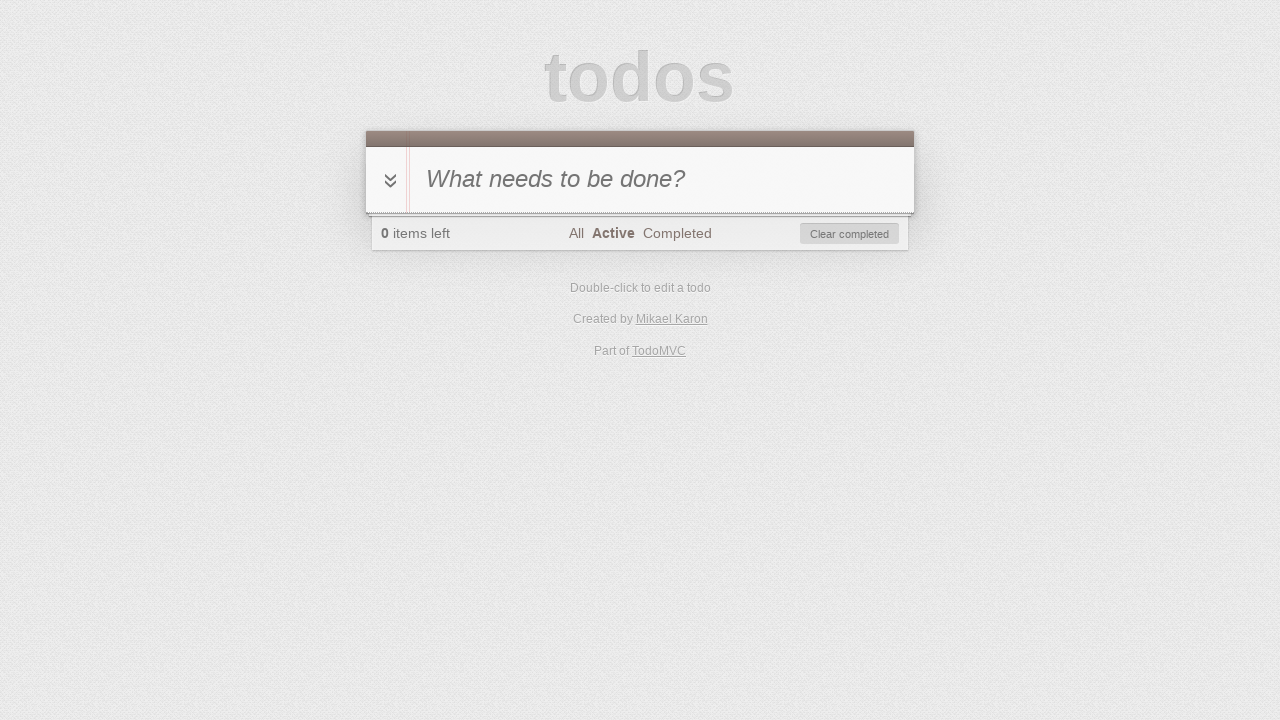